Fills out a practice registration form with personal details including name, email, gender, phone number, date of birth, subjects, hobbies, address, and state/city selections, then verifies the submitted data in a confirmation modal.

Starting URL: https://demoqa.com/automation-practice-form

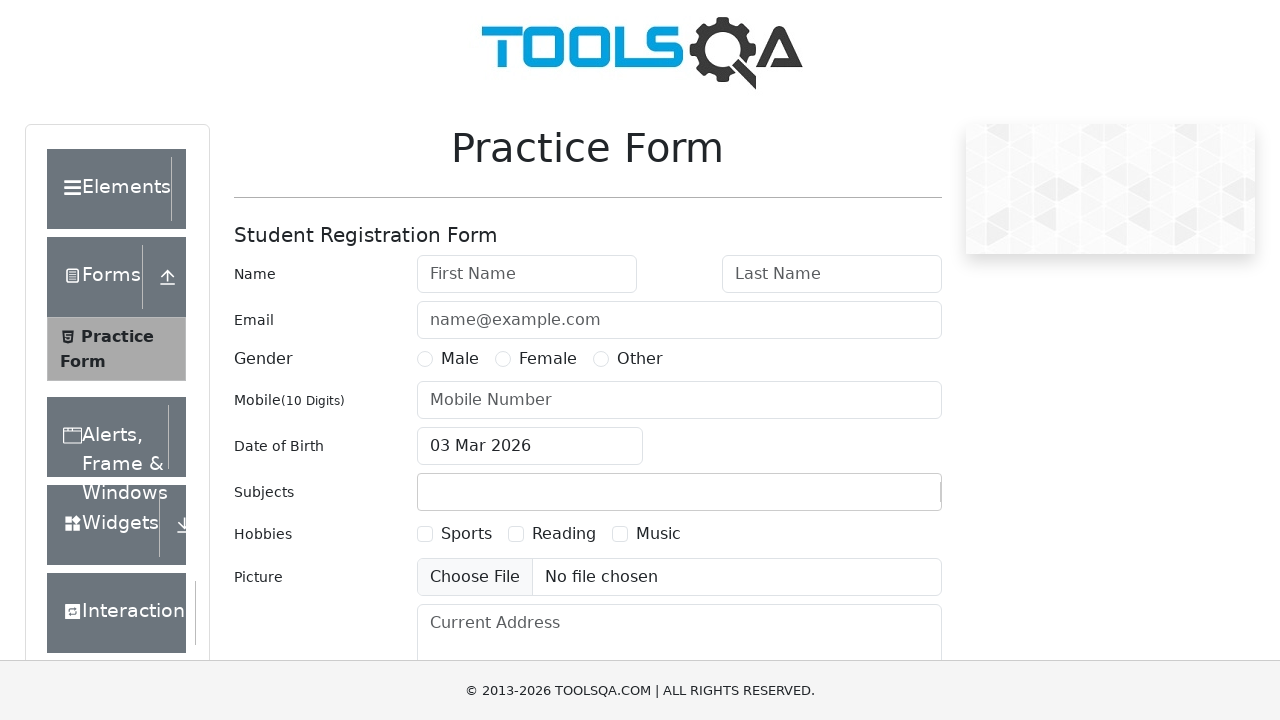

Removed fixed banner element
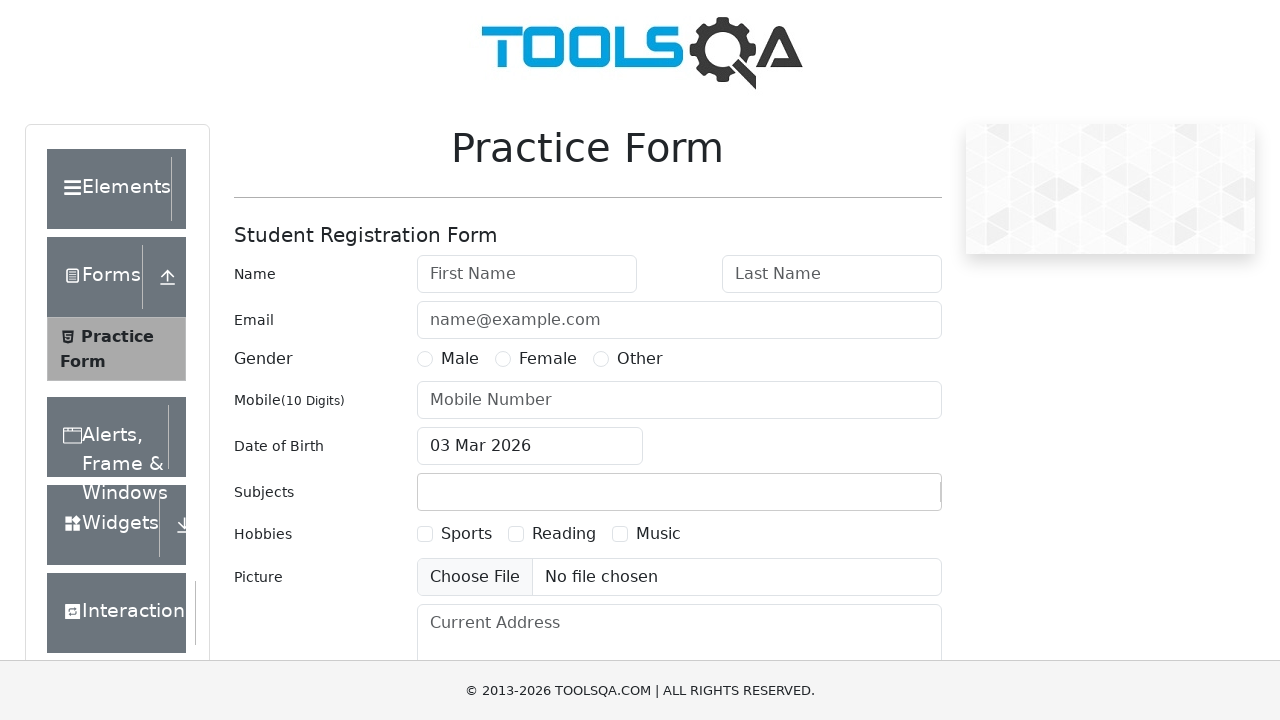

Removed footer element
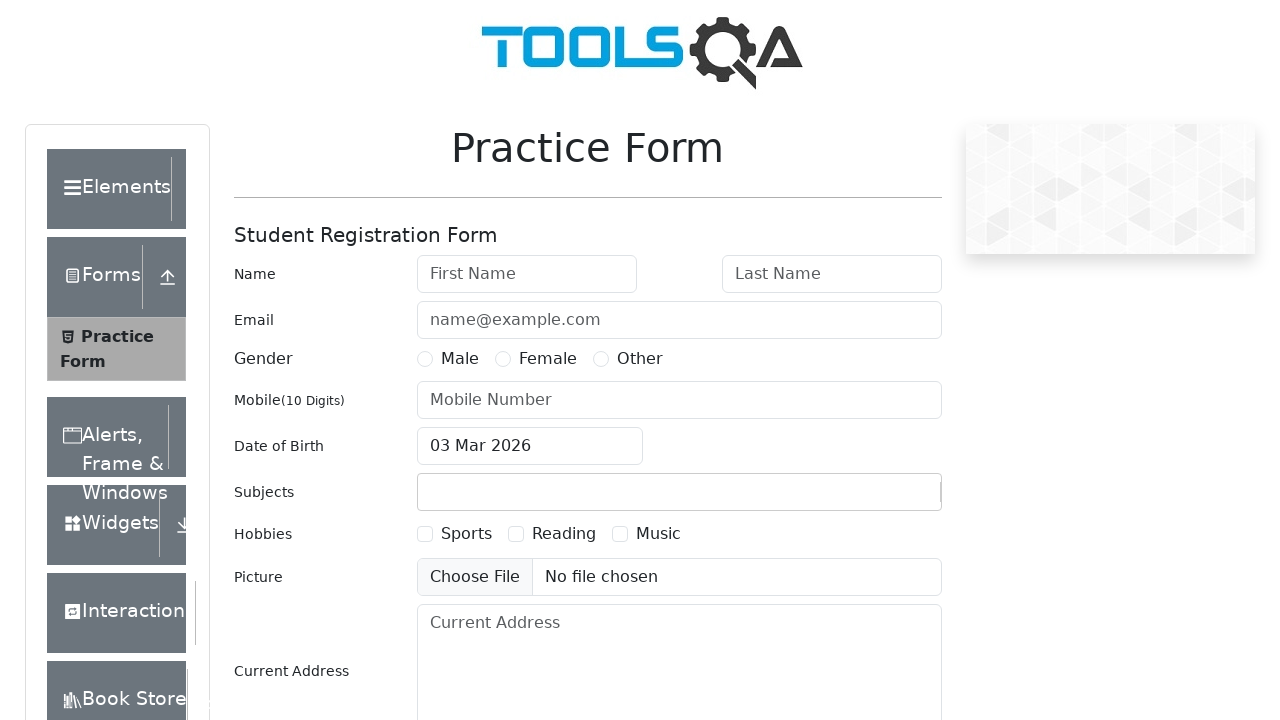

Filled first name with 'Basil' on #firstName
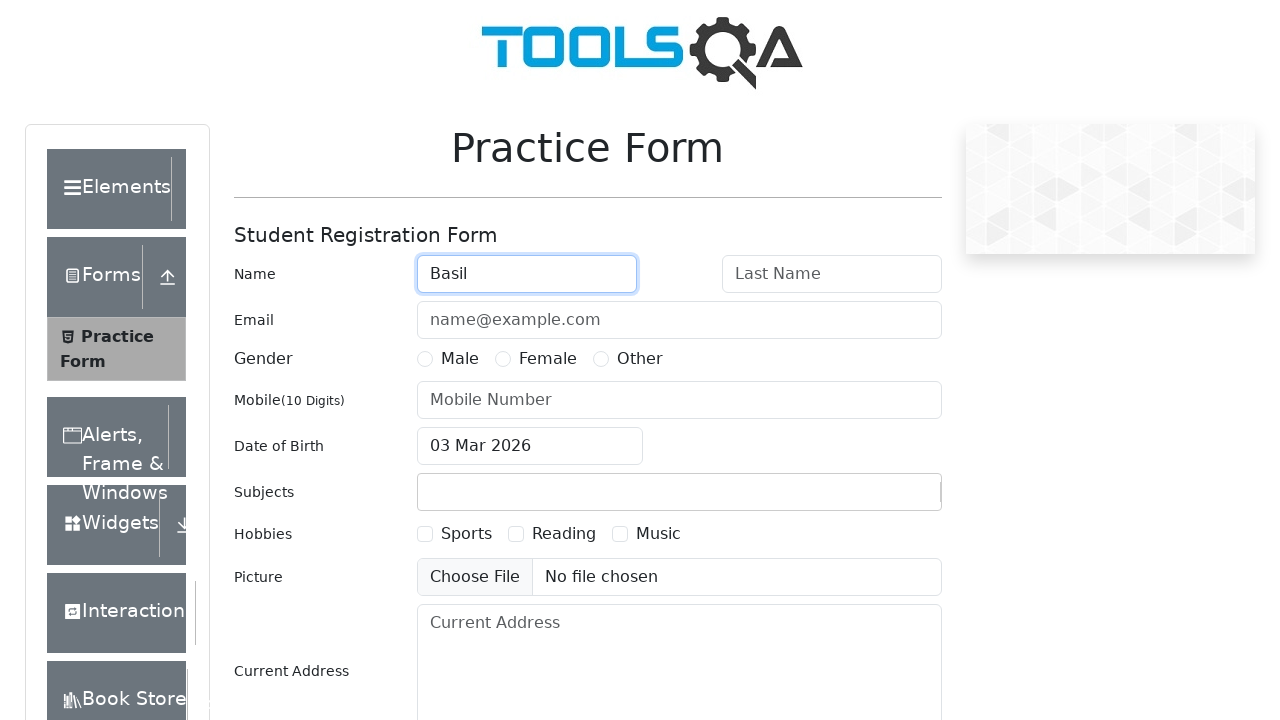

Filled last name with 'Pupkin' on #lastName
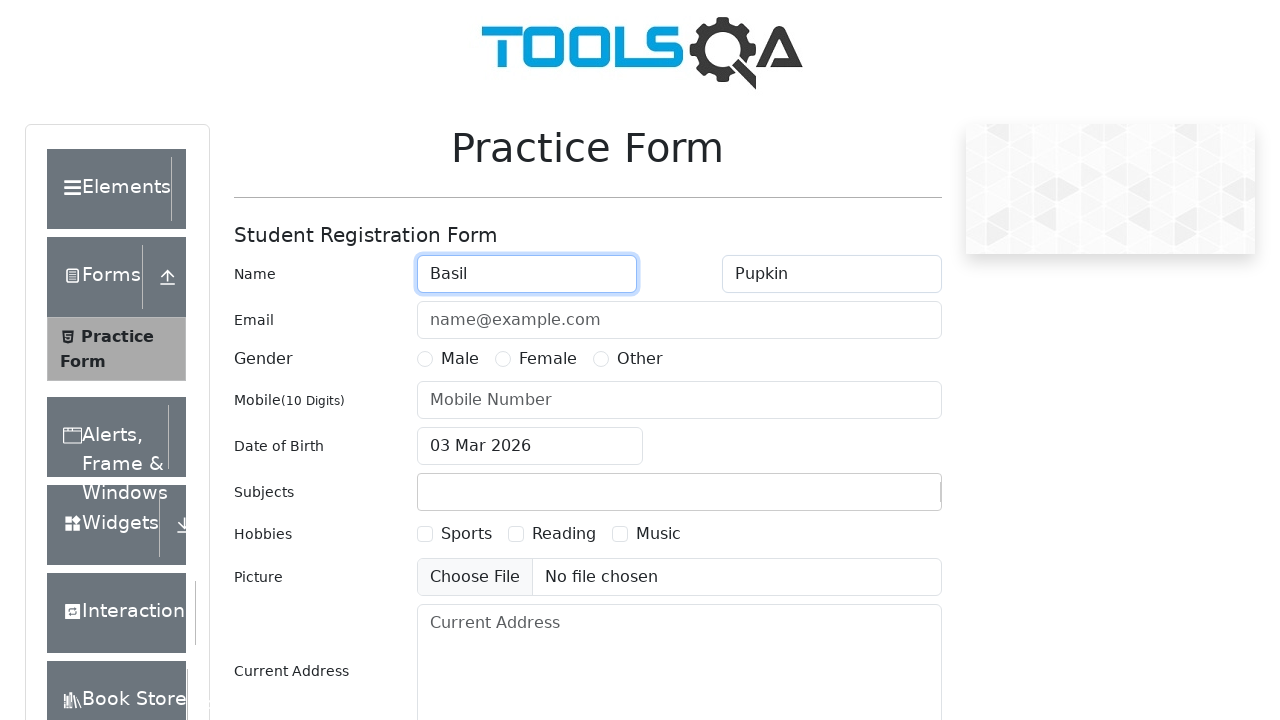

Filled email with 'pupkin@basil.com' on #userEmail
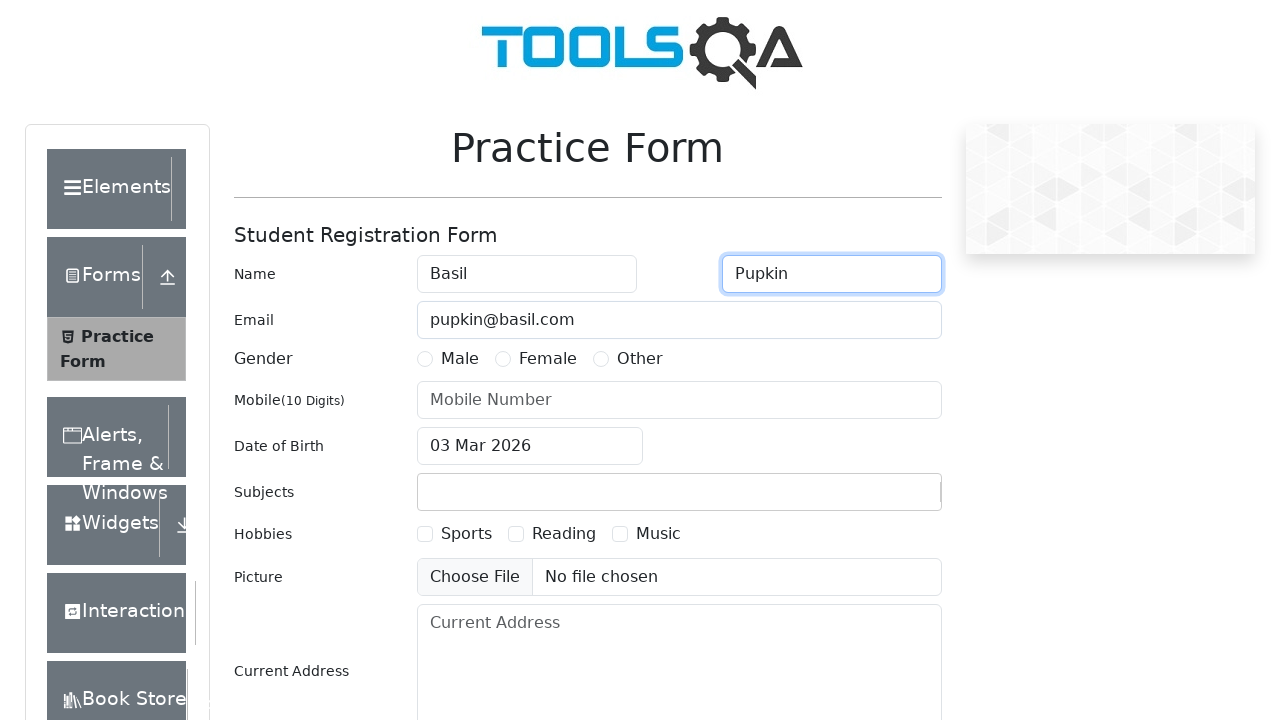

Selected Male gender option at (460, 359) on #genterWrapper label >> internal:has-text="Male"i >> nth=0
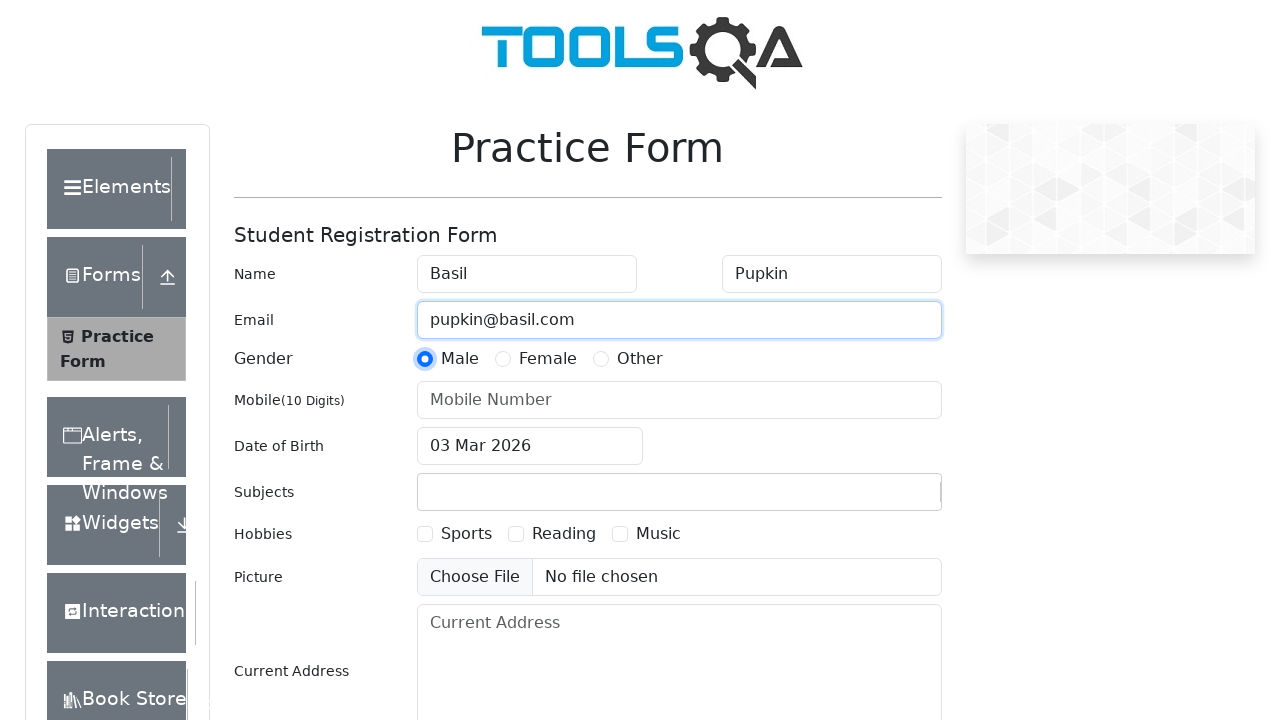

Filled phone number with '0441234567' on #userNumber
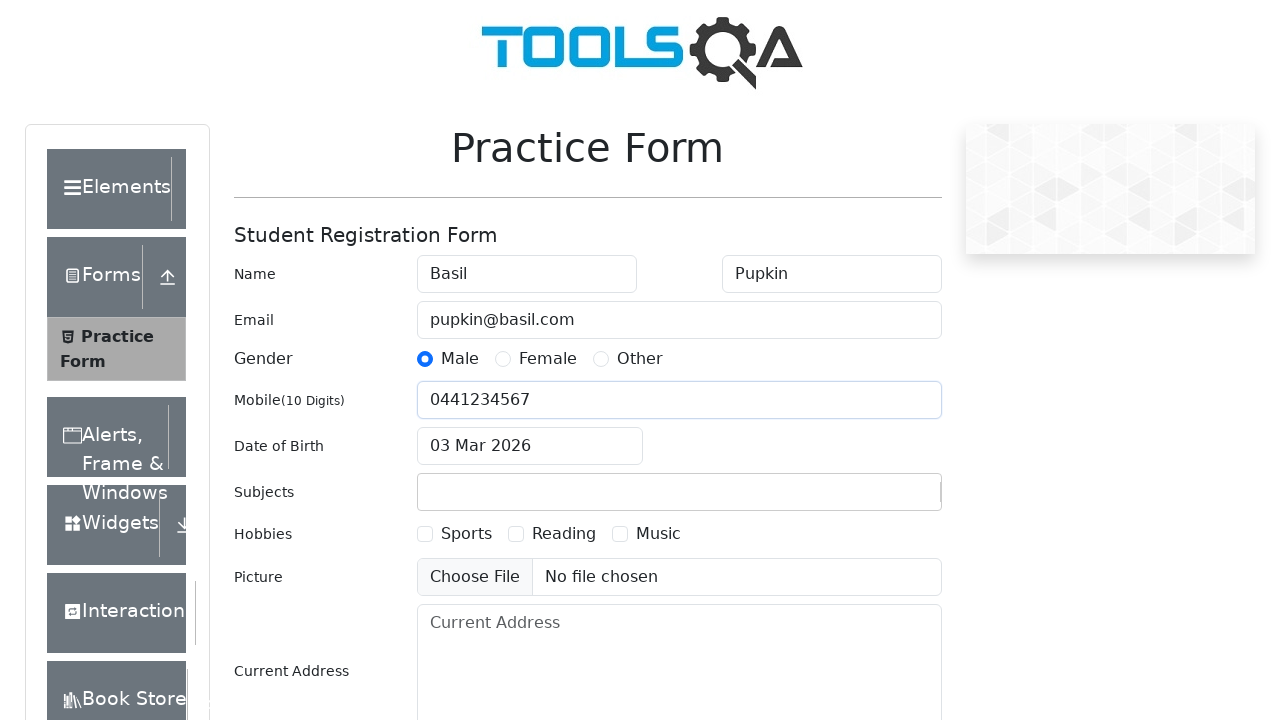

Clicked date of birth input field at (530, 446) on #dateOfBirthInput
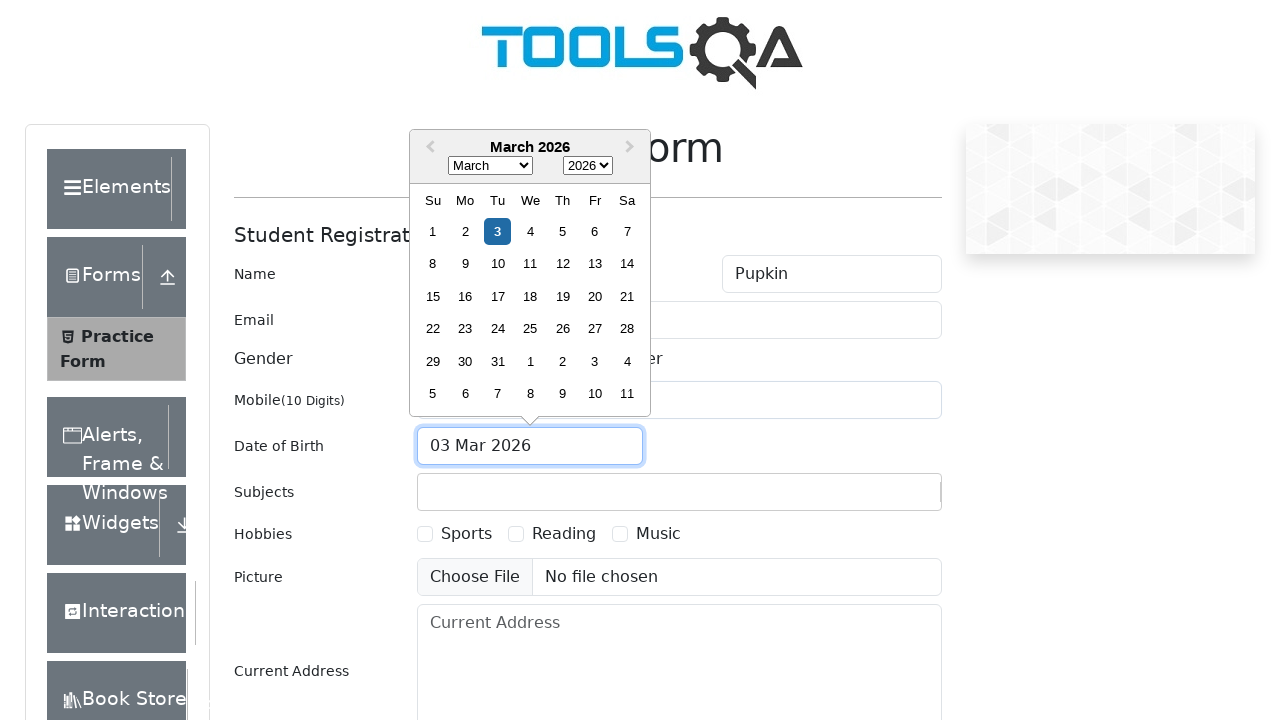

Selected February as birth month on .react-datepicker__month-select
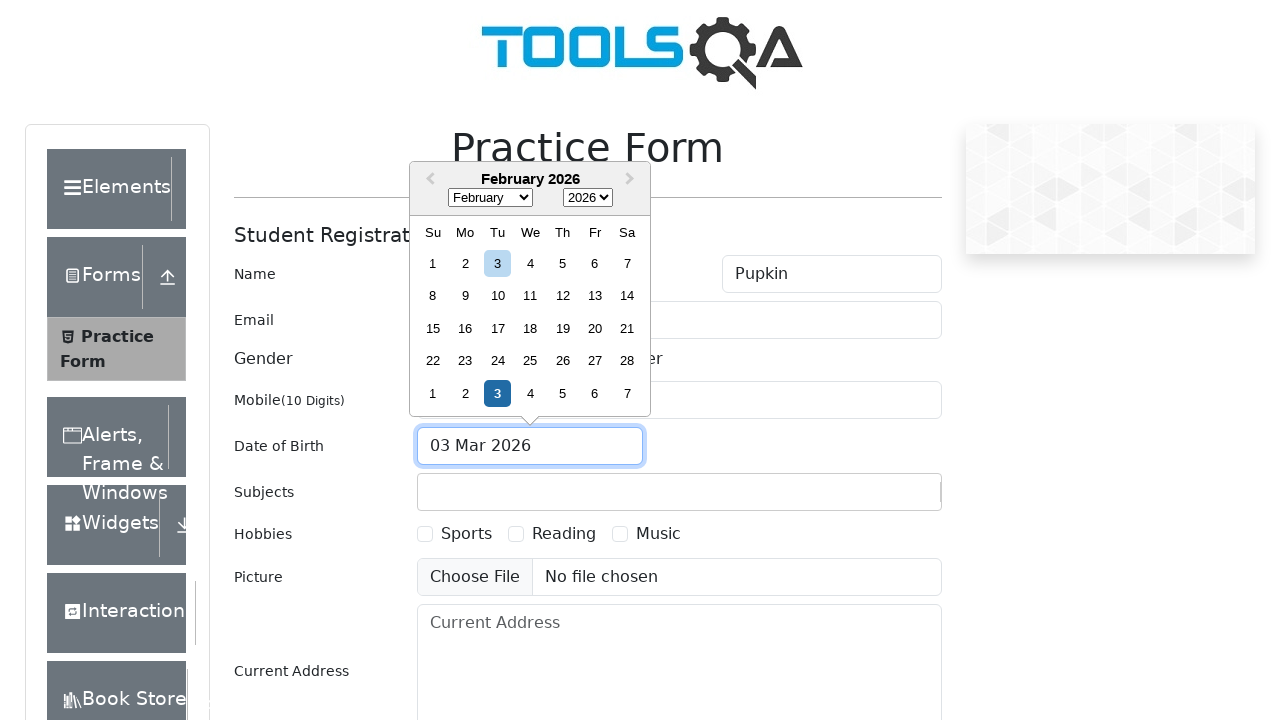

Selected 1982 as birth year on .react-datepicker__year-select
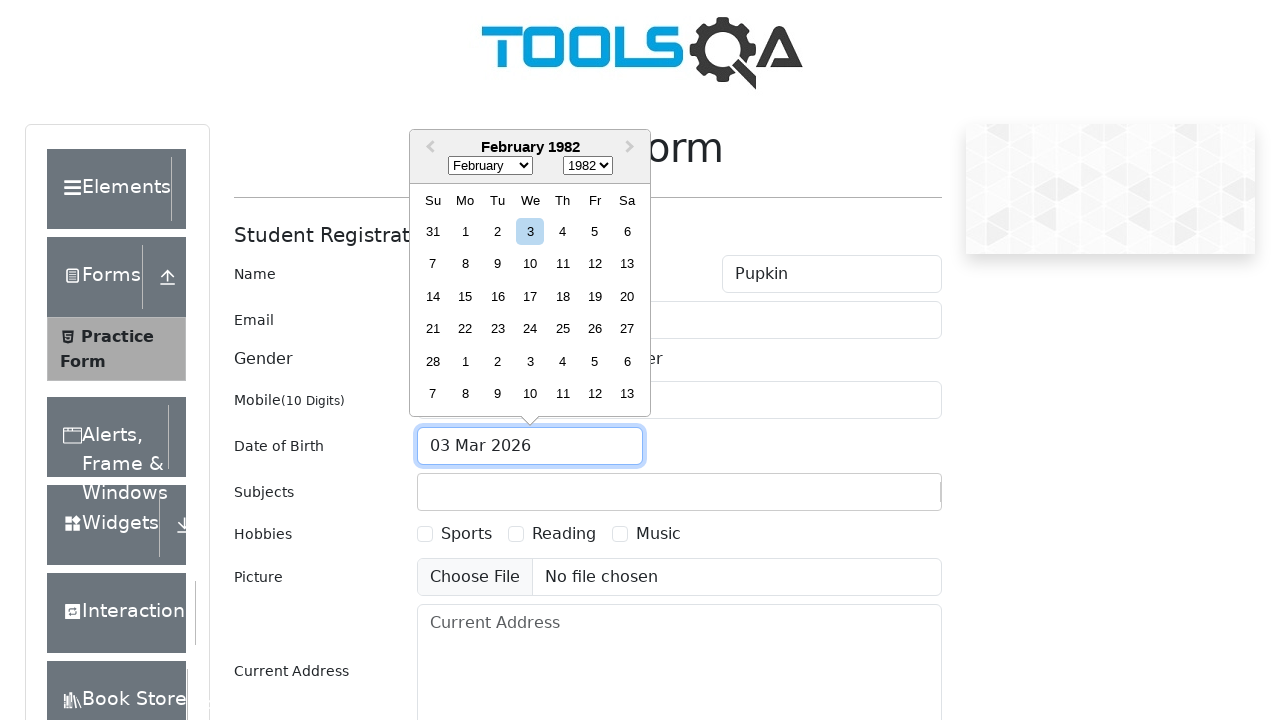

Selected 6th day of the month at (627, 231) on .react-datepicker__day--006:not(.react-datepicker__day--outside-month)
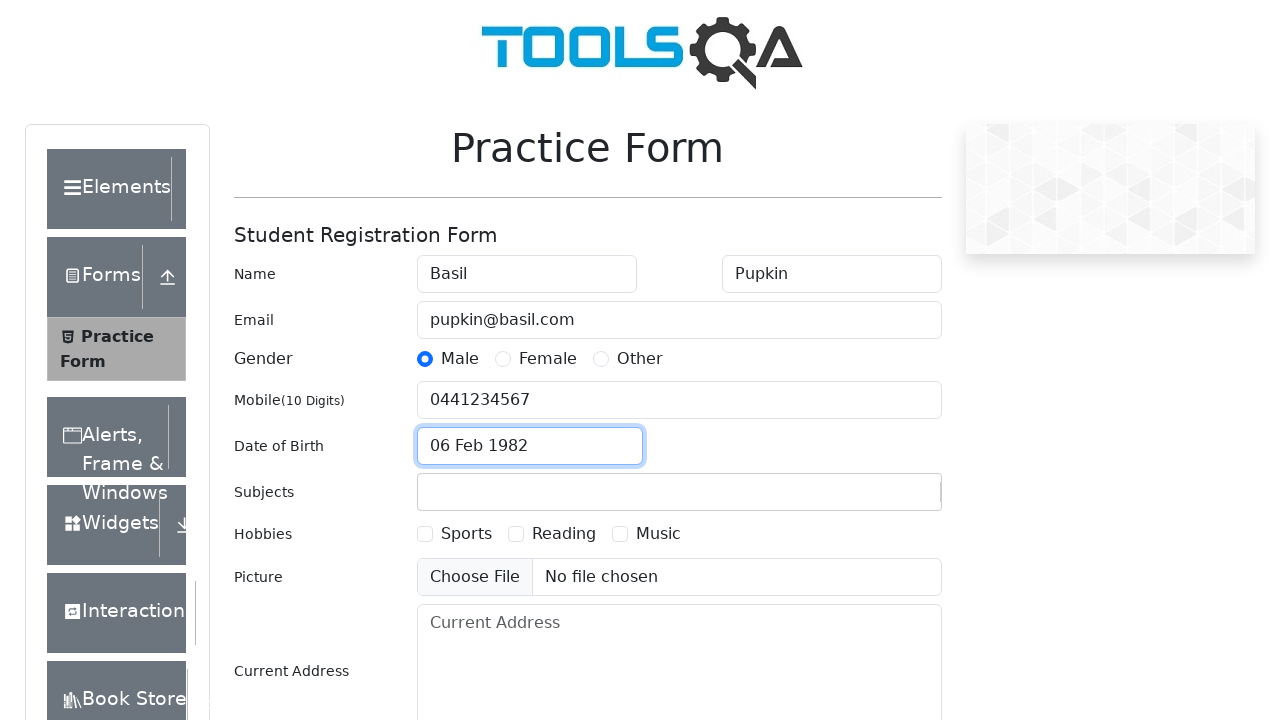

Typed 'Bio' in subjects field on #subjectsInput
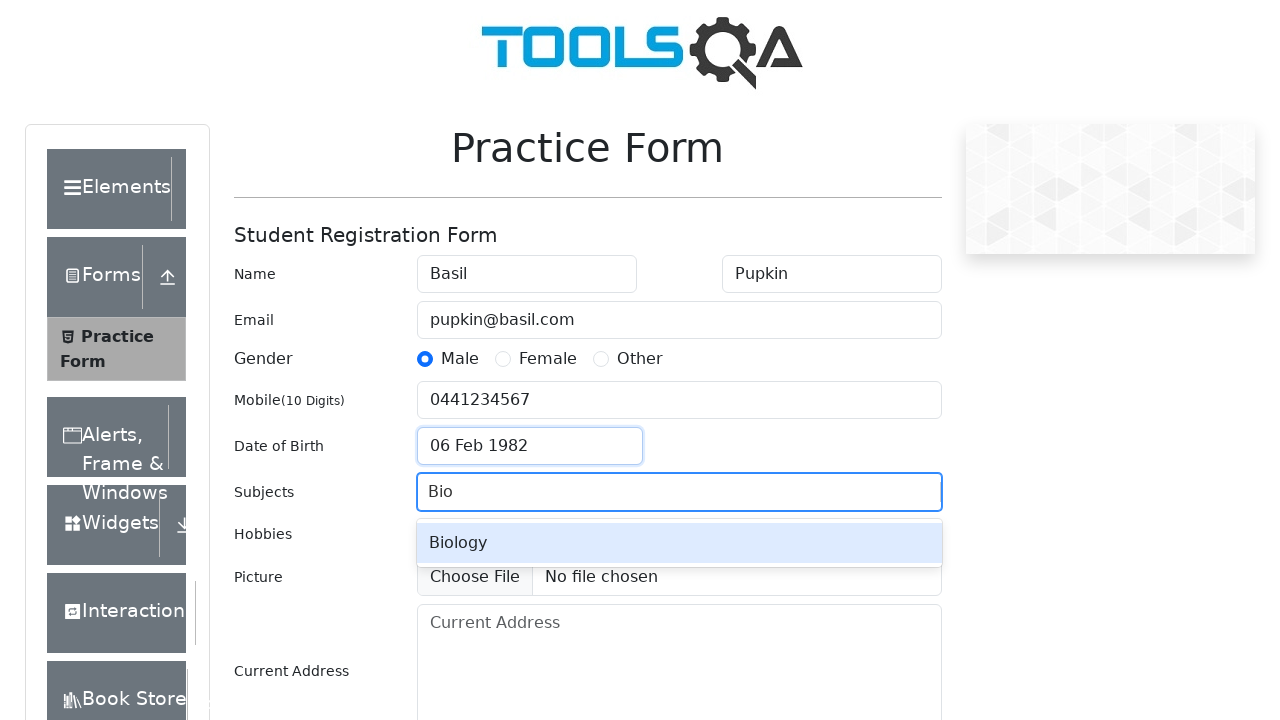

Selected Biology from autocomplete options at (679, 543) on .subjects-auto-complete__option >> internal:has-text="Biology"i
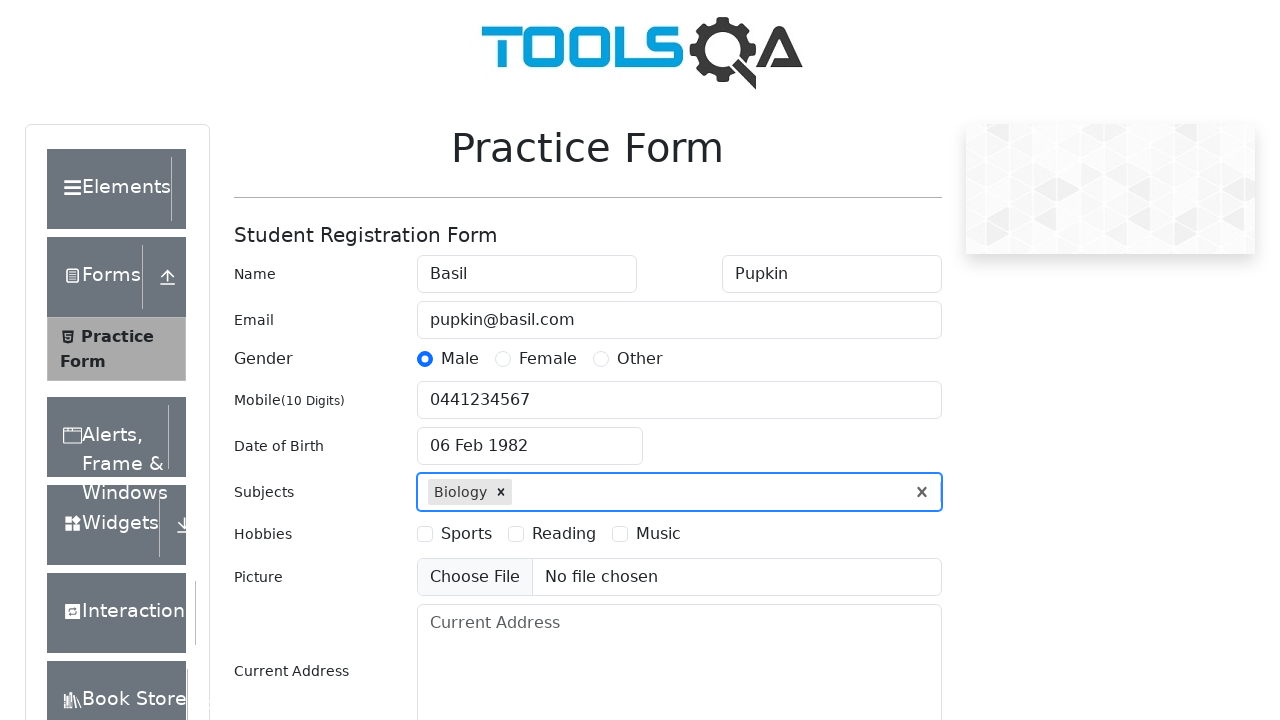

Selected Sports hobby at (466, 534) on #hobbiesWrapper label >> internal:has-text="Sports"i >> nth=0
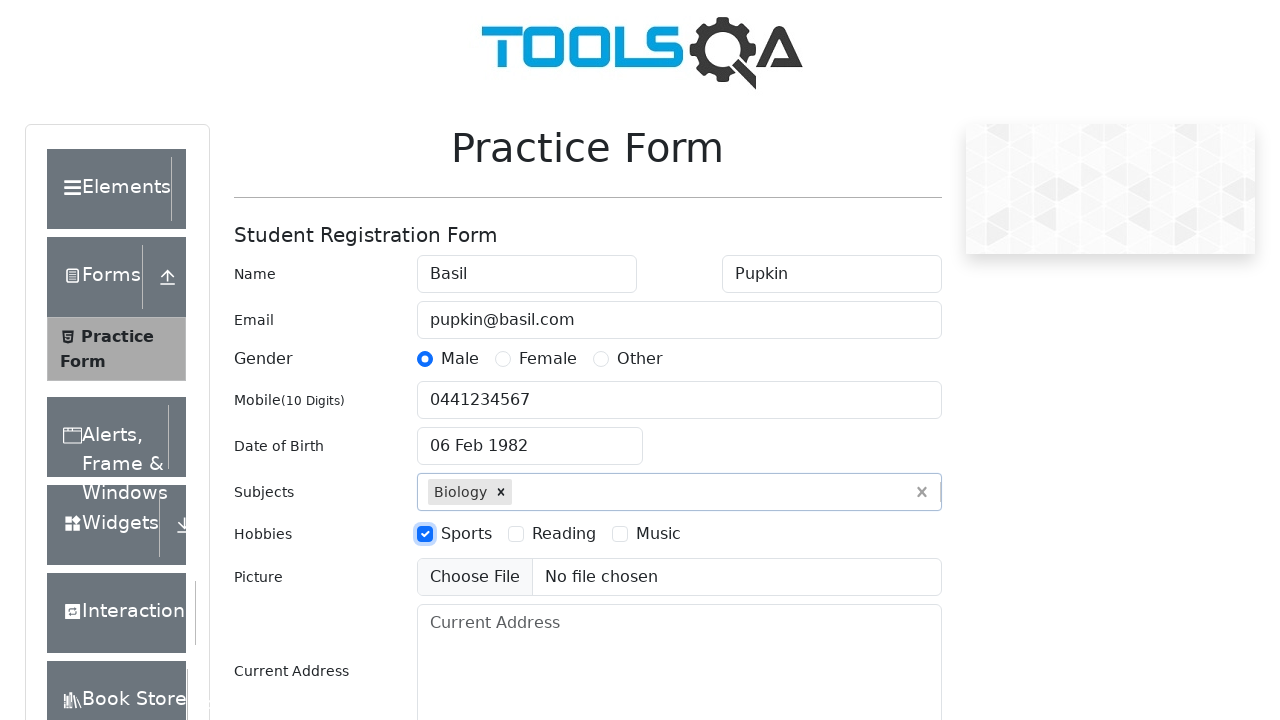

Selected Reading hobby at (564, 534) on #hobbiesWrapper label >> internal:has-text="Reading"i >> nth=0
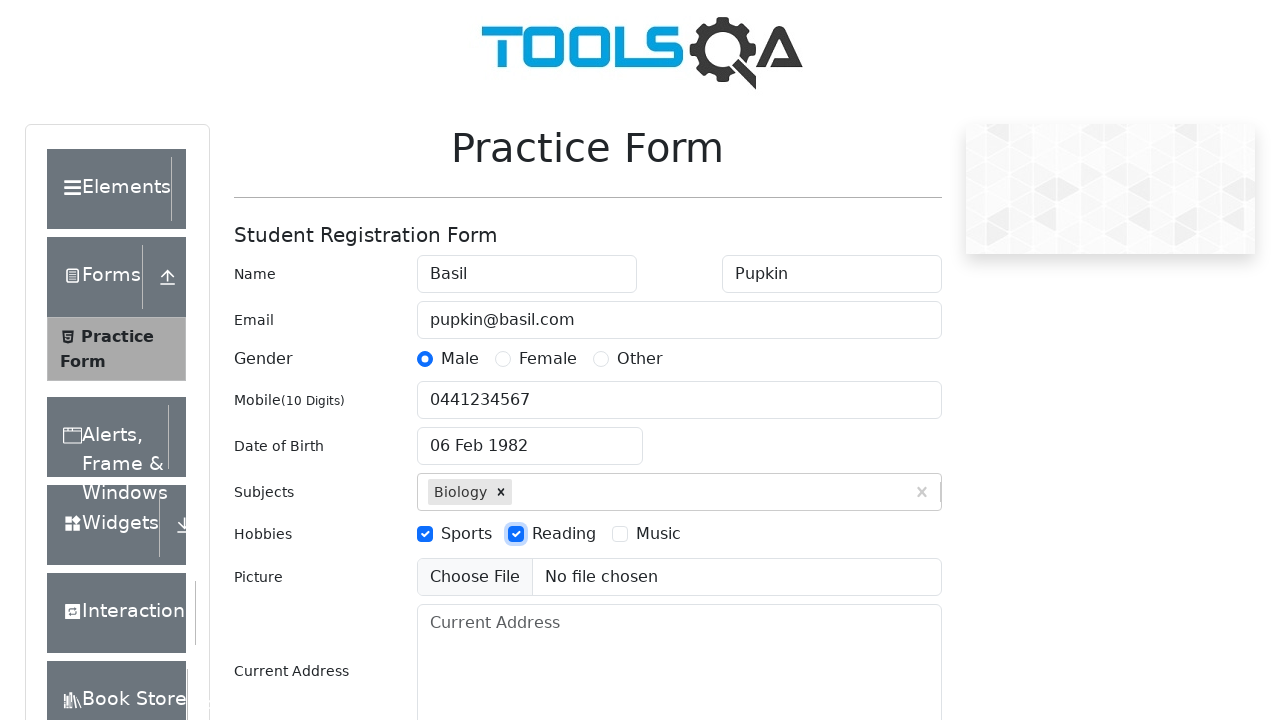

Selected Music hobby at (658, 534) on #hobbiesWrapper label >> internal:has-text="Music"i >> nth=0
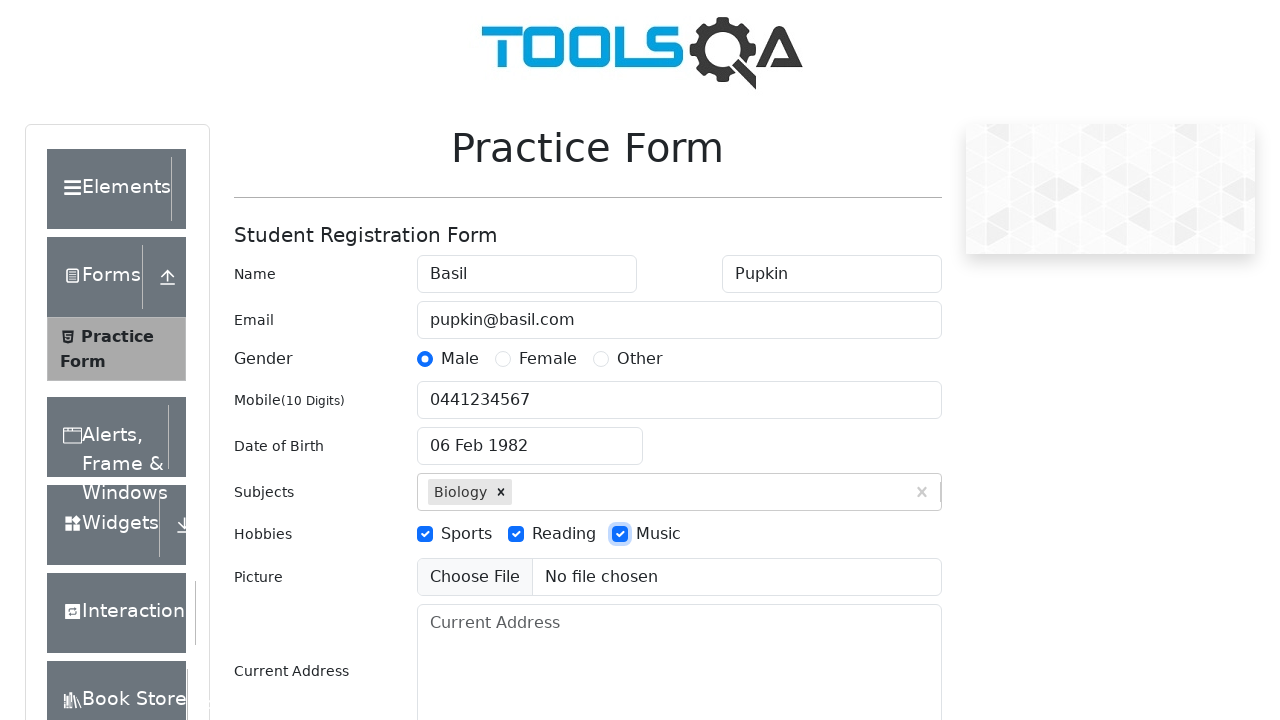

Filled current address with street address on #currentAddress
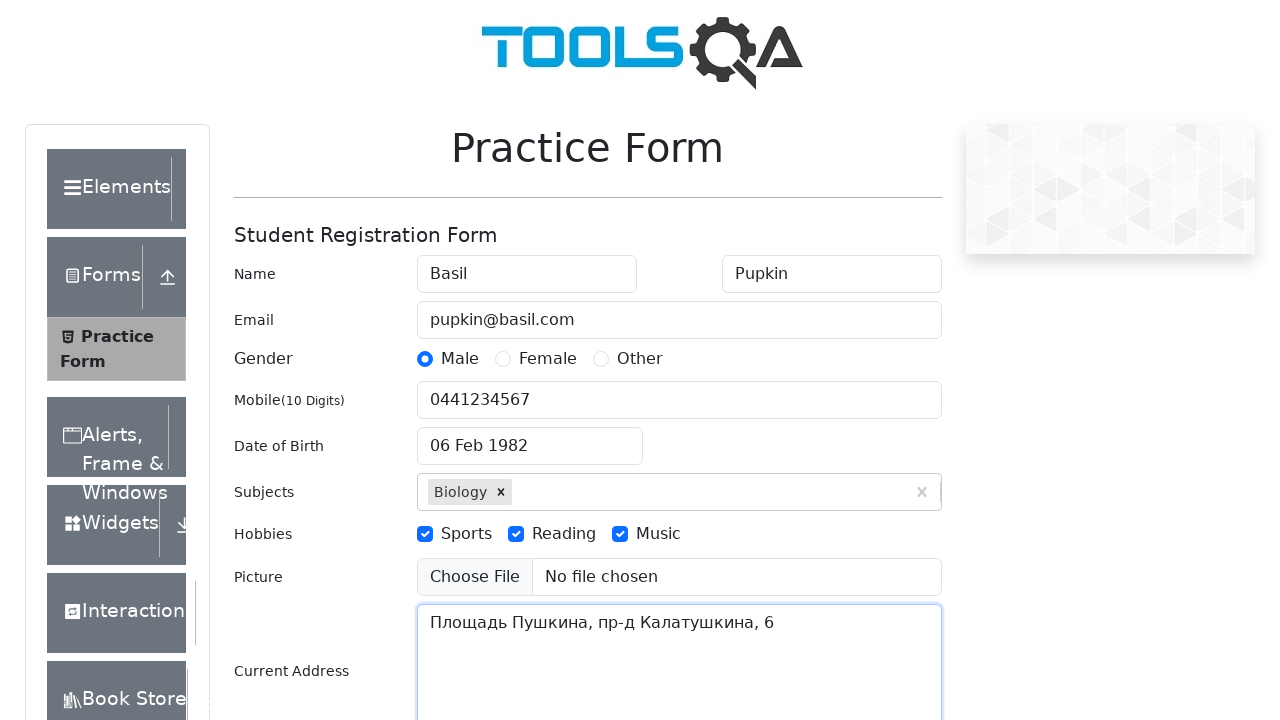

Scrolled state field into view
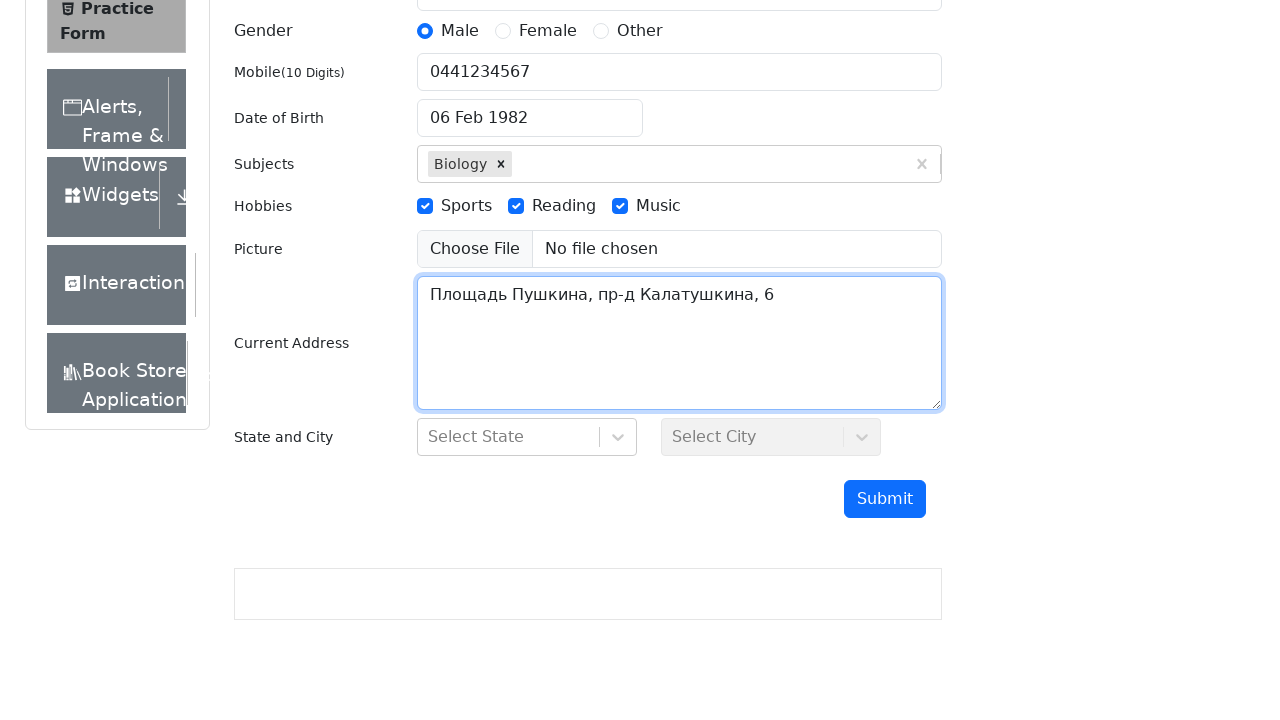

Clicked state dropdown at (527, 437) on #state
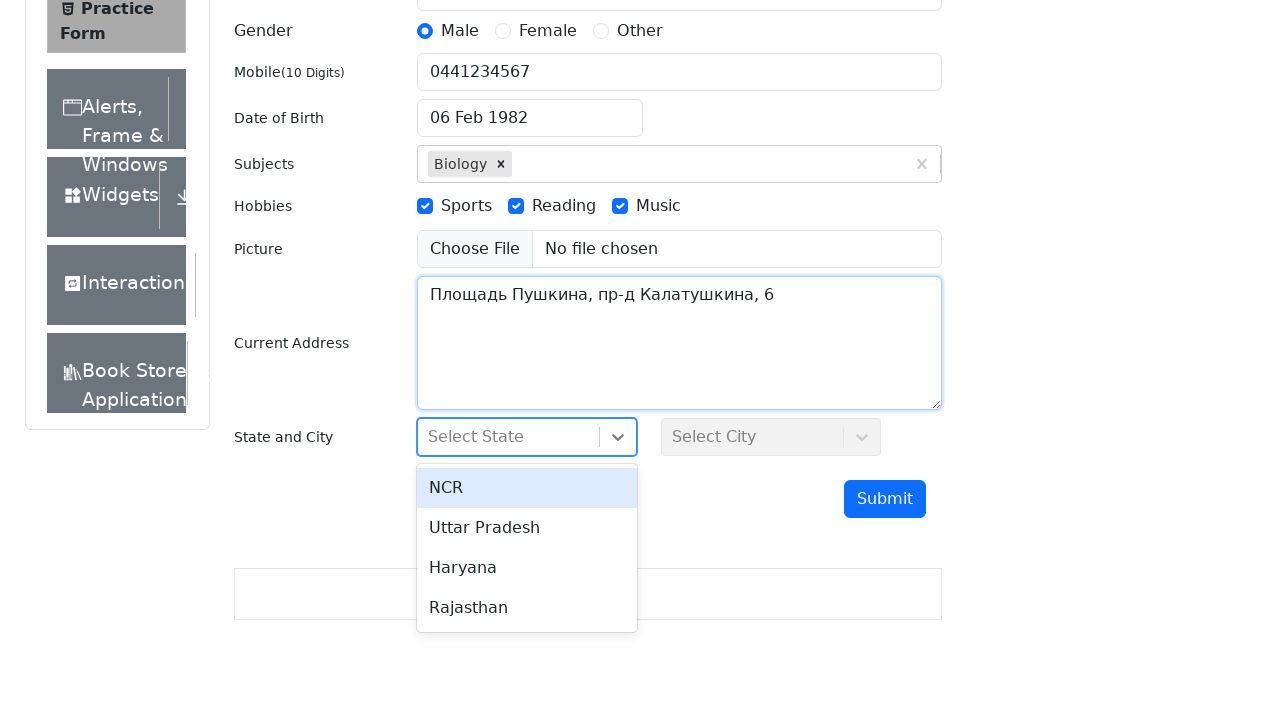

Selected Haryana as state at (527, 568) on div[class*='-option'] >> internal:has-text="Haryana"i
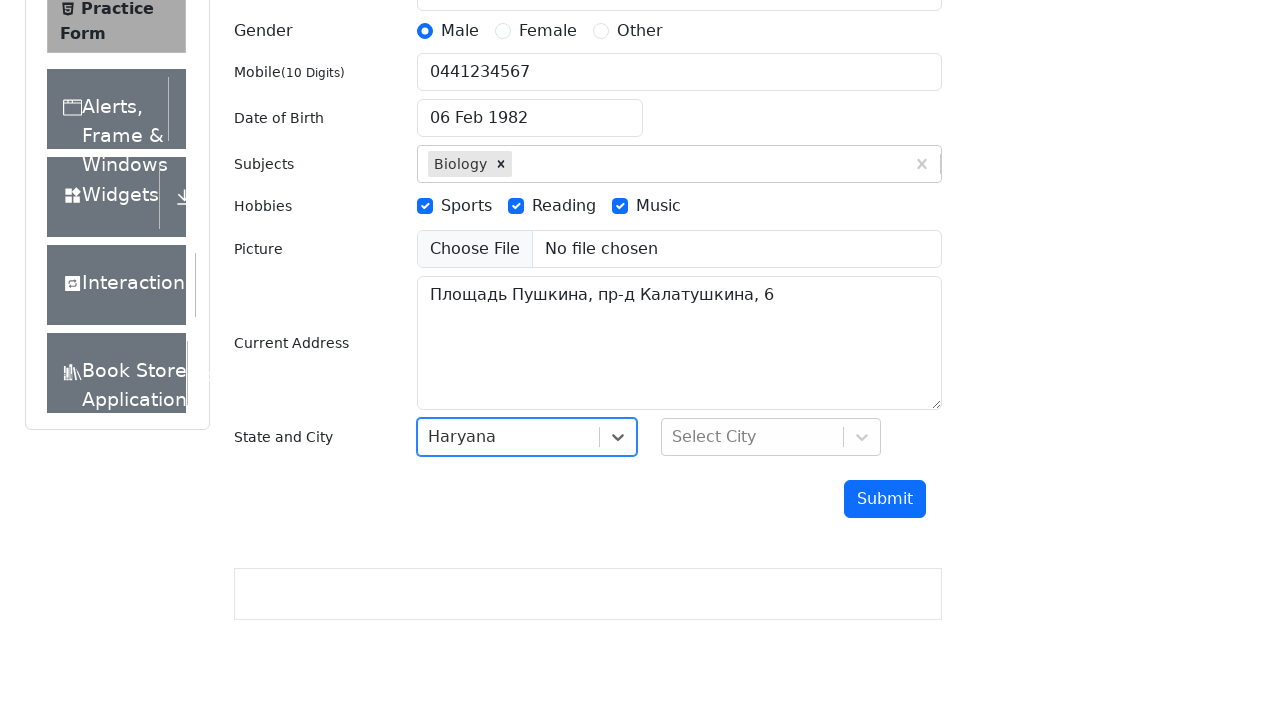

Scrolled city field into view
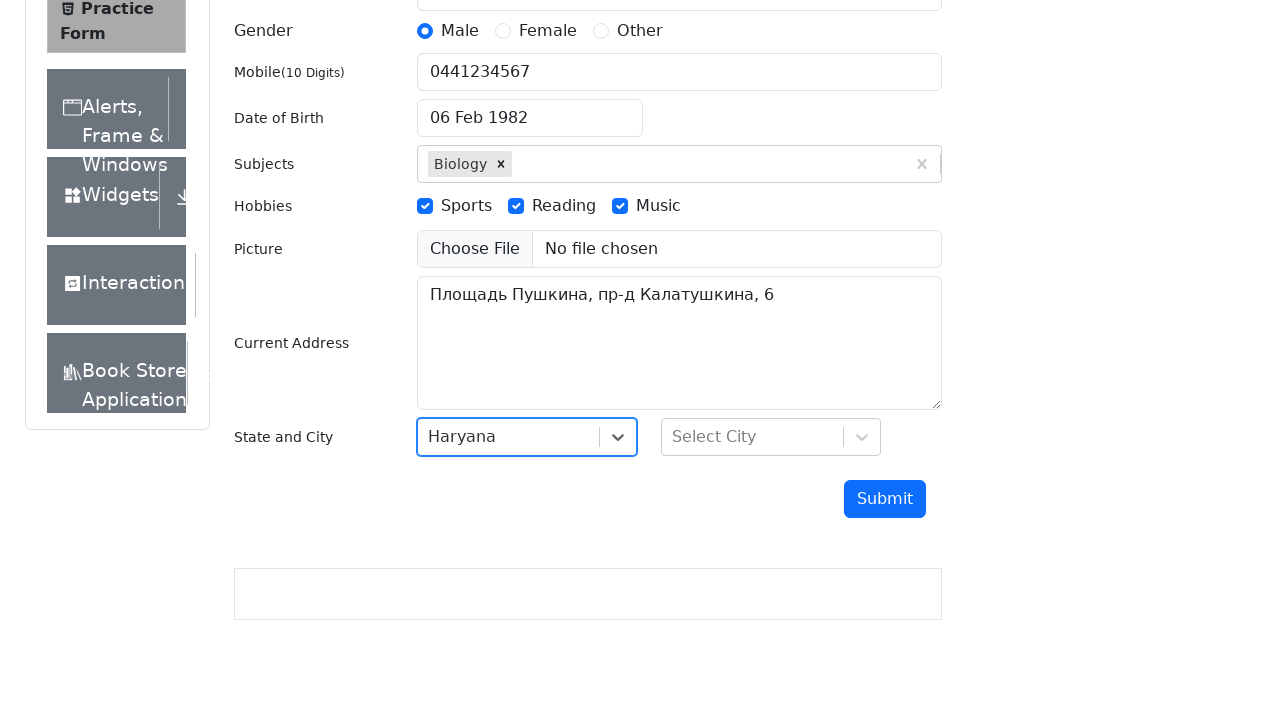

Clicked city dropdown at (771, 437) on #city
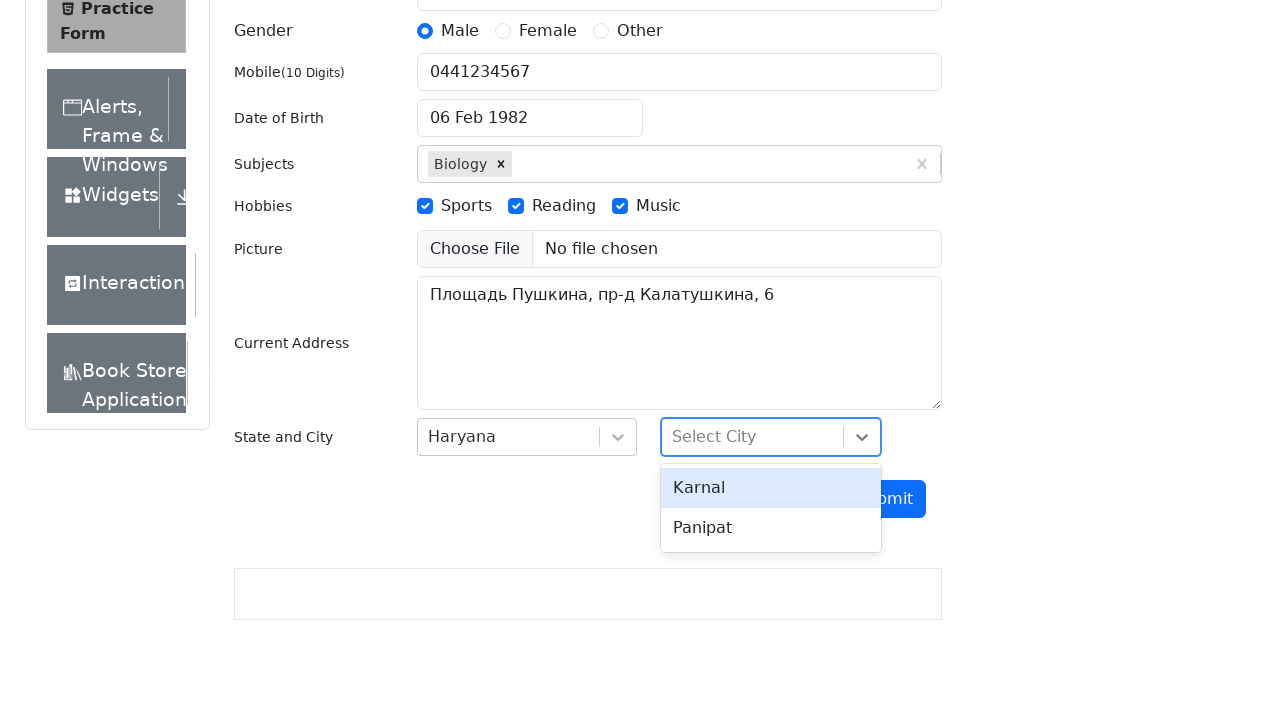

Selected Karnal as city at (771, 488) on div[class*='-option'] >> internal:has-text="Karnal"i
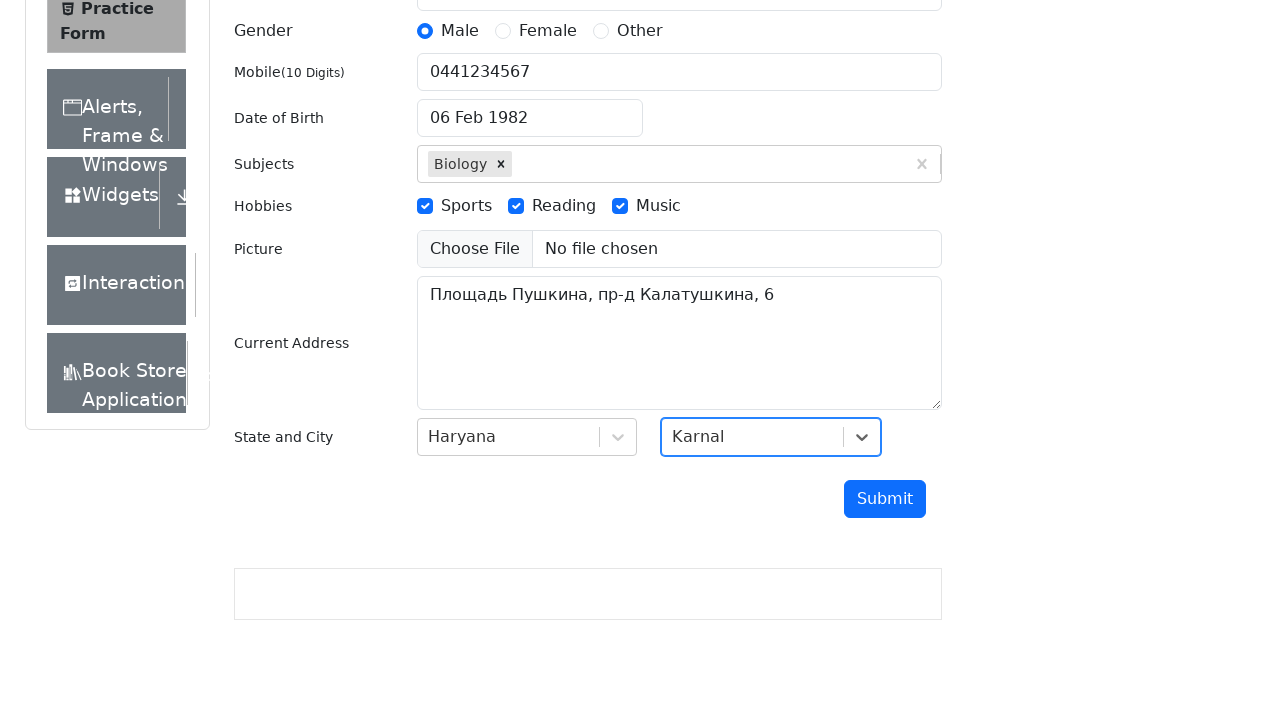

Scrolled submit button into view
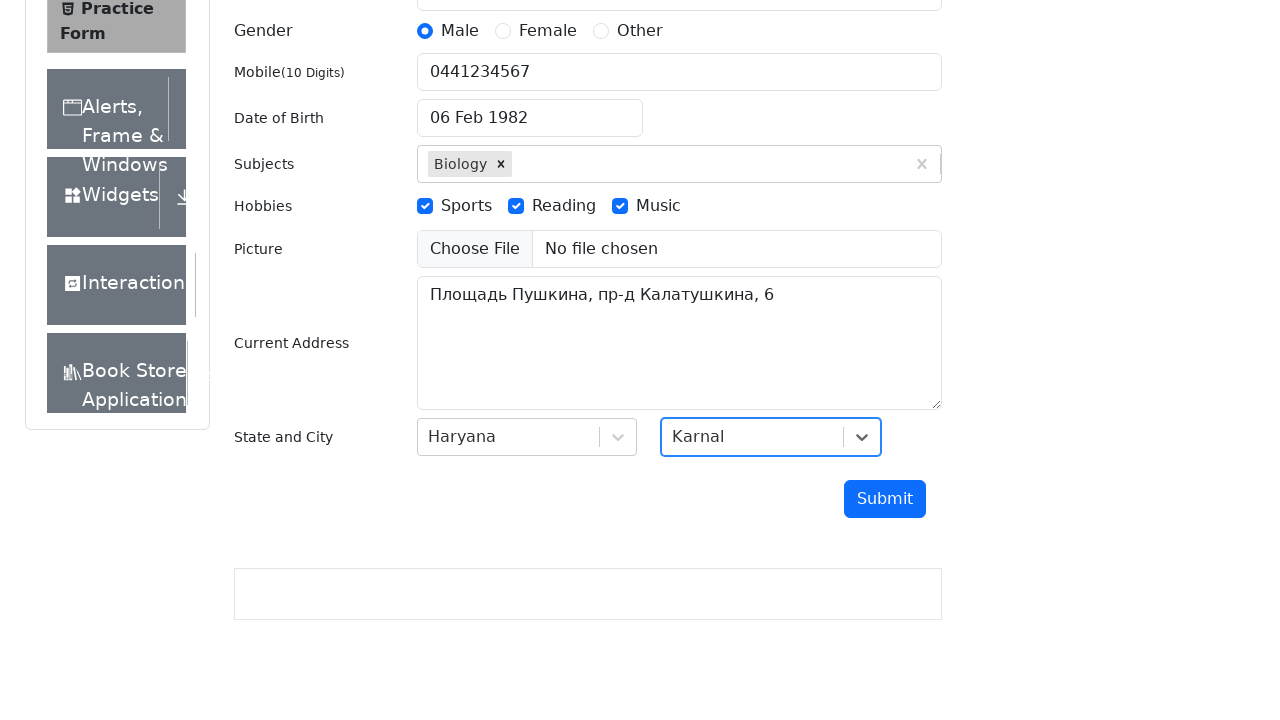

Clicked submit button to submit the form at (885, 499) on #submit
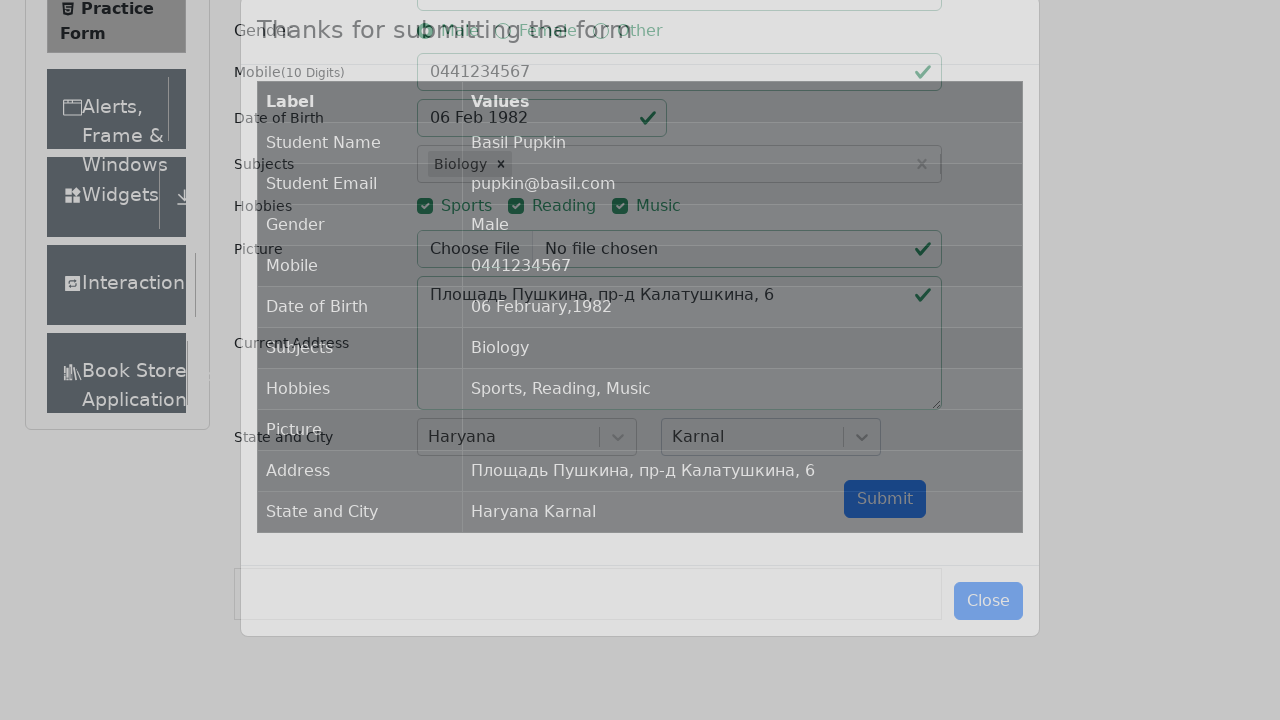

Waited for submission confirmation modal to appear
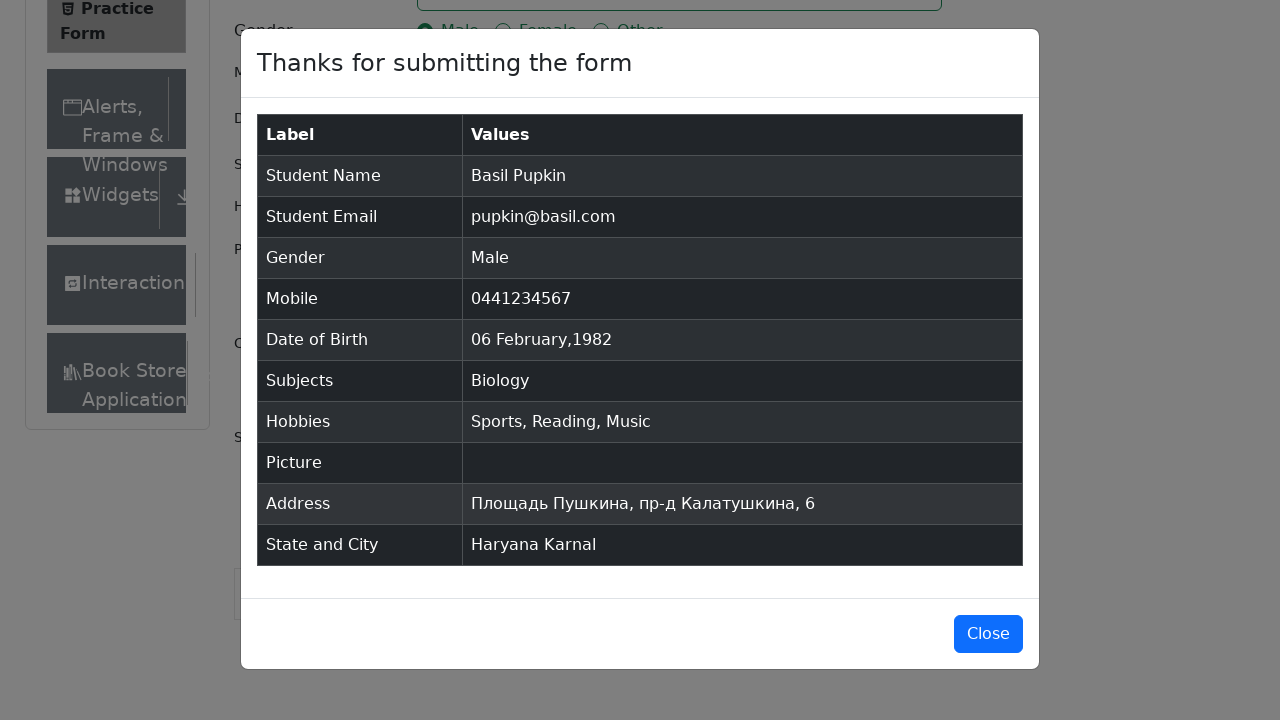

Waited for data table to load in confirmation modal
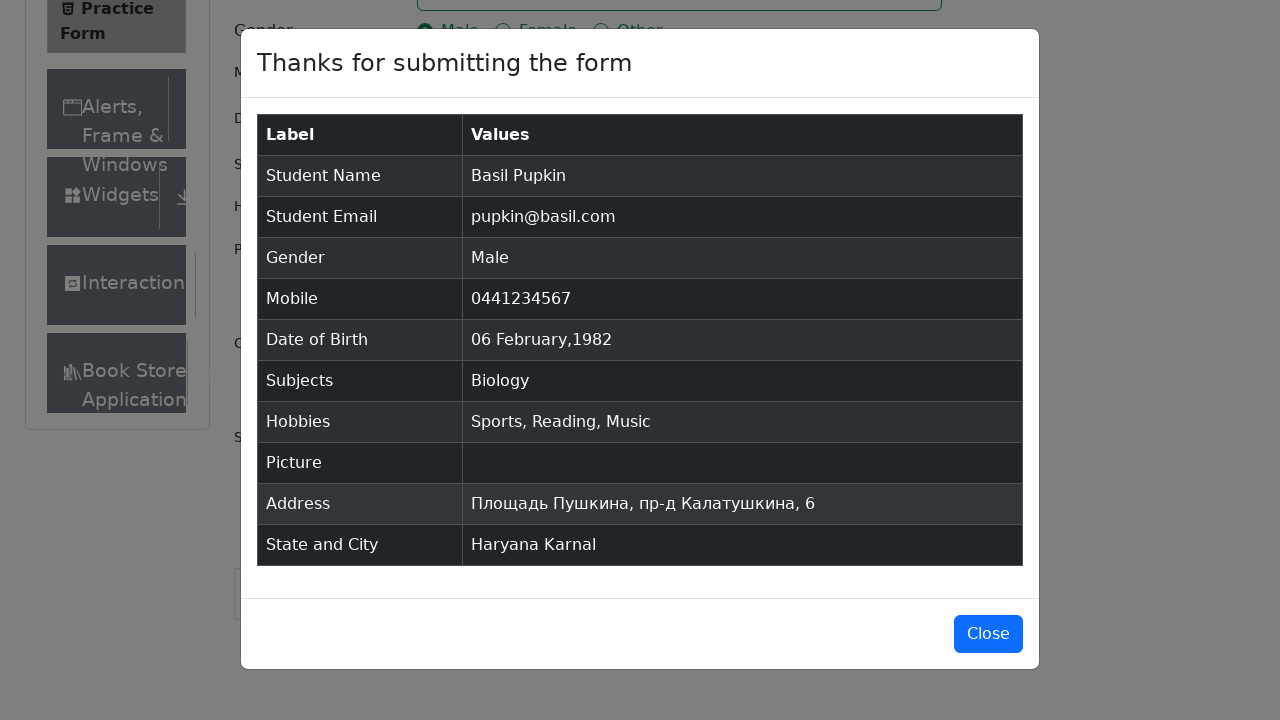

Clicked button to close confirmation modal at (988, 634) on #closeLargeModal
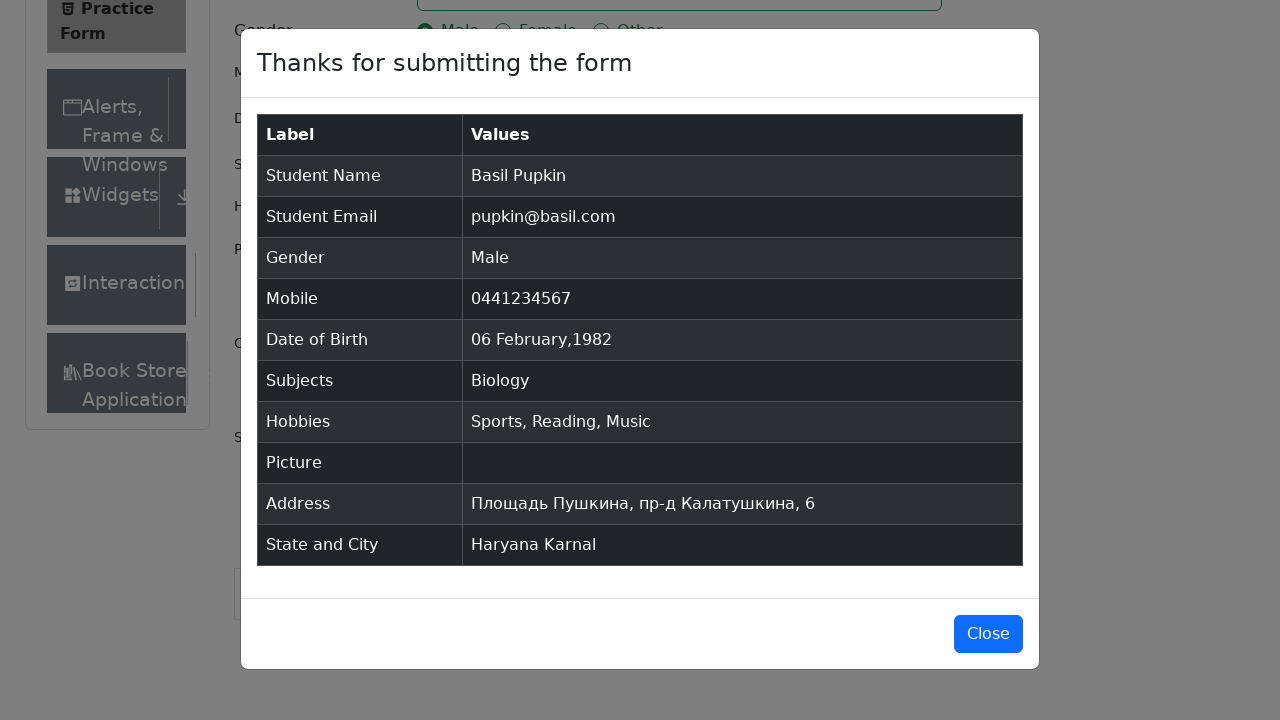

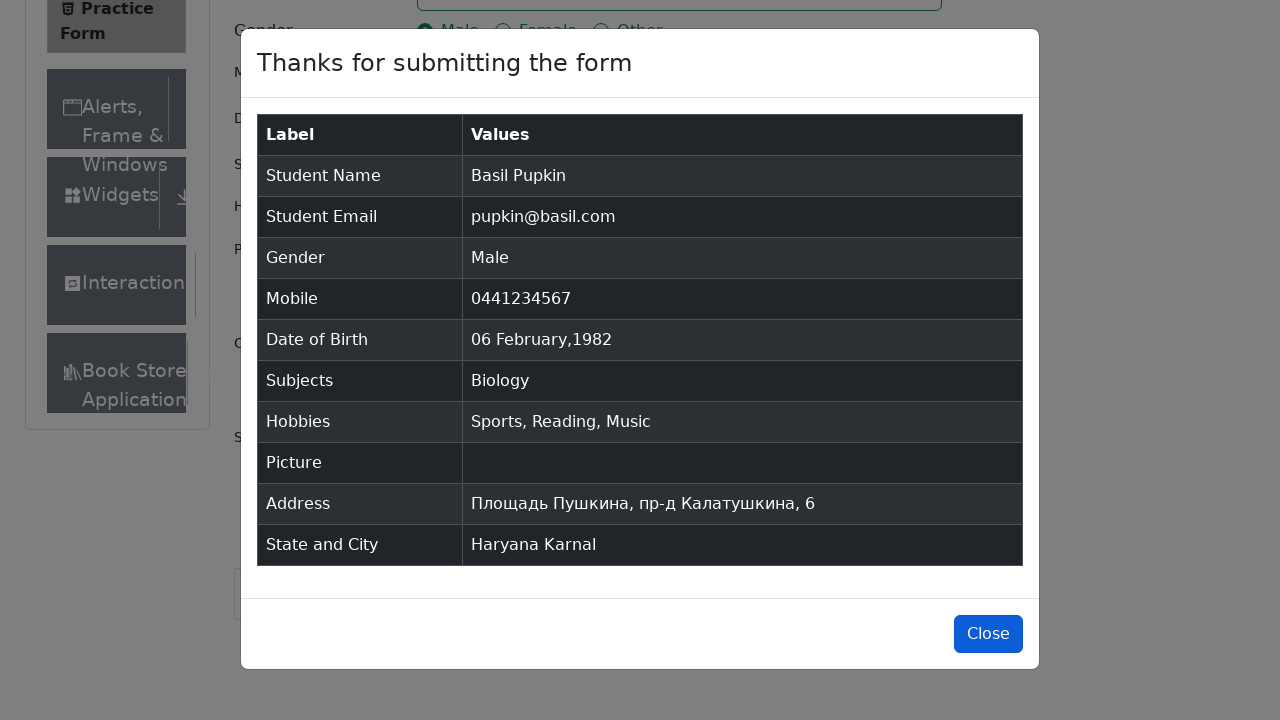